Tests marking individual todo items as complete by checking their checkboxes

Starting URL: https://demo.playwright.dev/todomvc

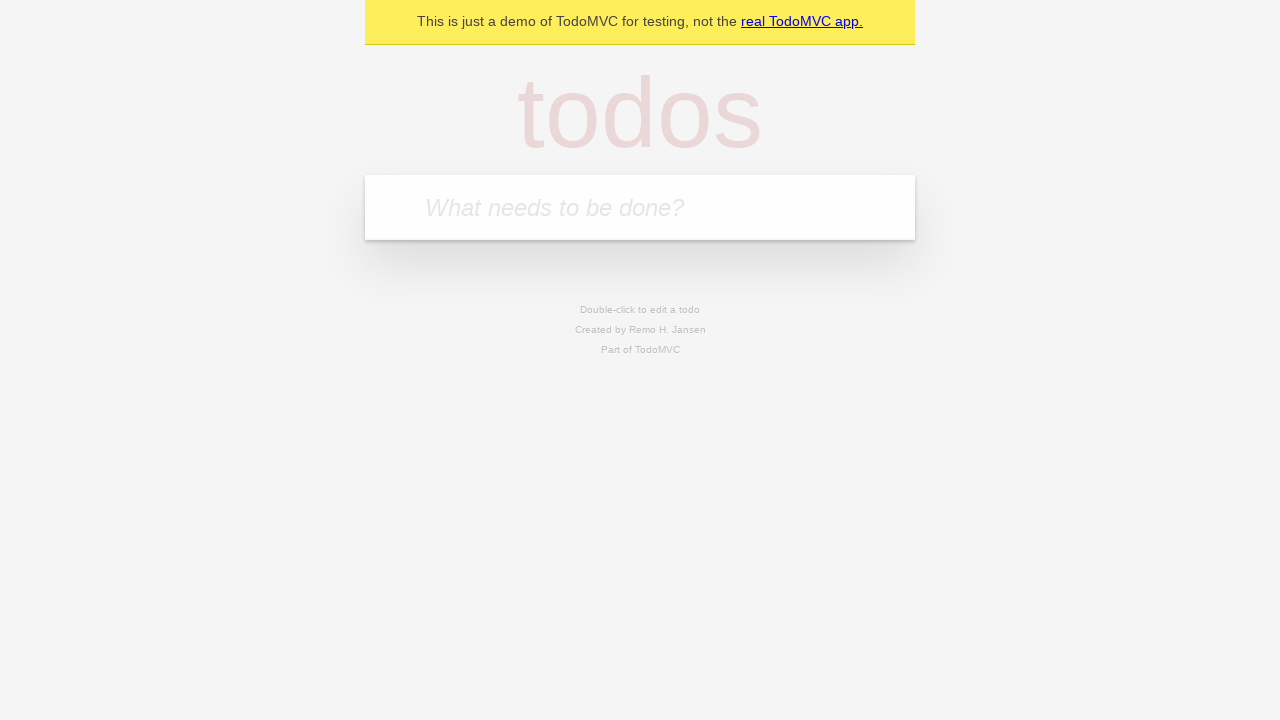

Filled todo input field with 'buy some cheese' on internal:attr=[placeholder="What needs to be done?"i]
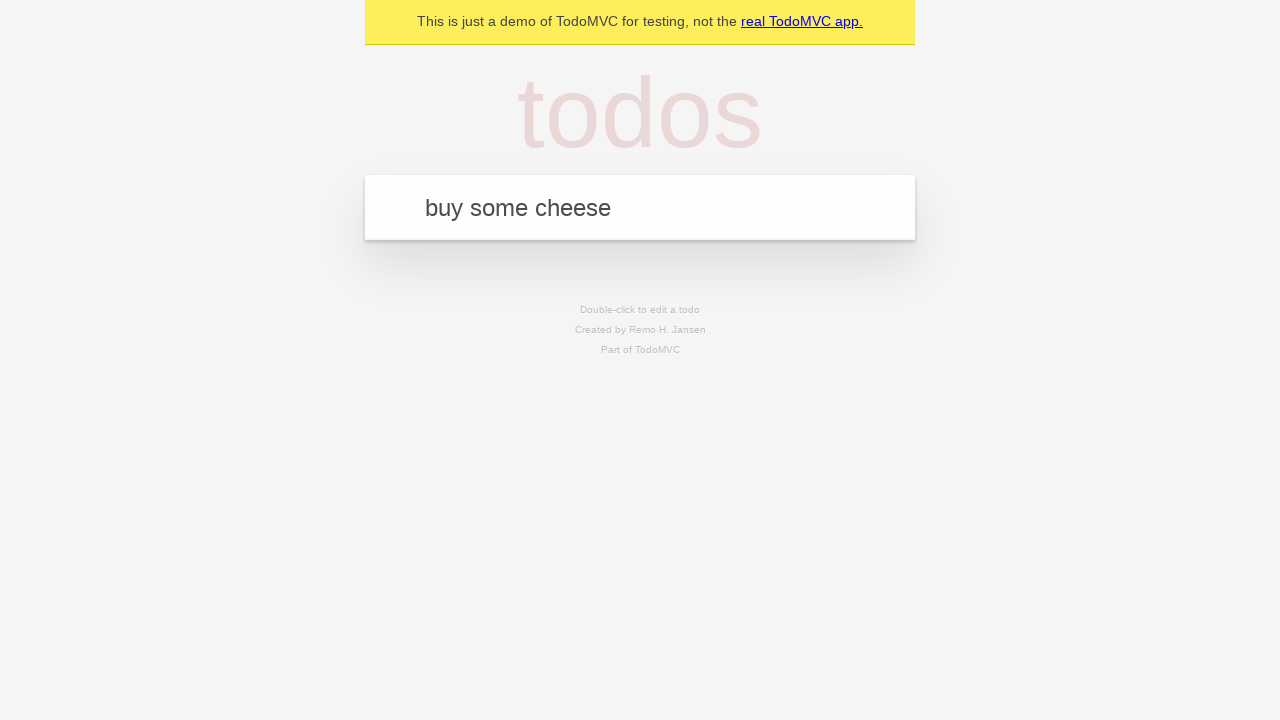

Pressed Enter to create todo item 'buy some cheese' on internal:attr=[placeholder="What needs to be done?"i]
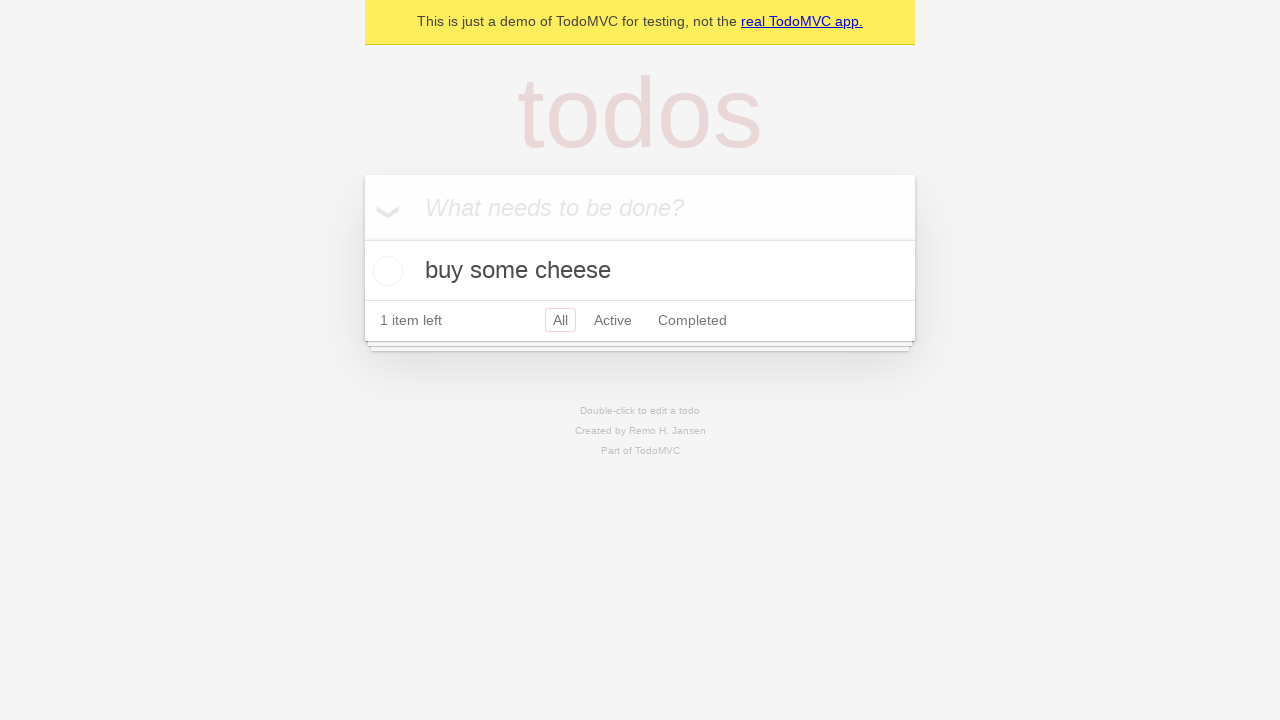

Filled todo input field with 'feed the cat' on internal:attr=[placeholder="What needs to be done?"i]
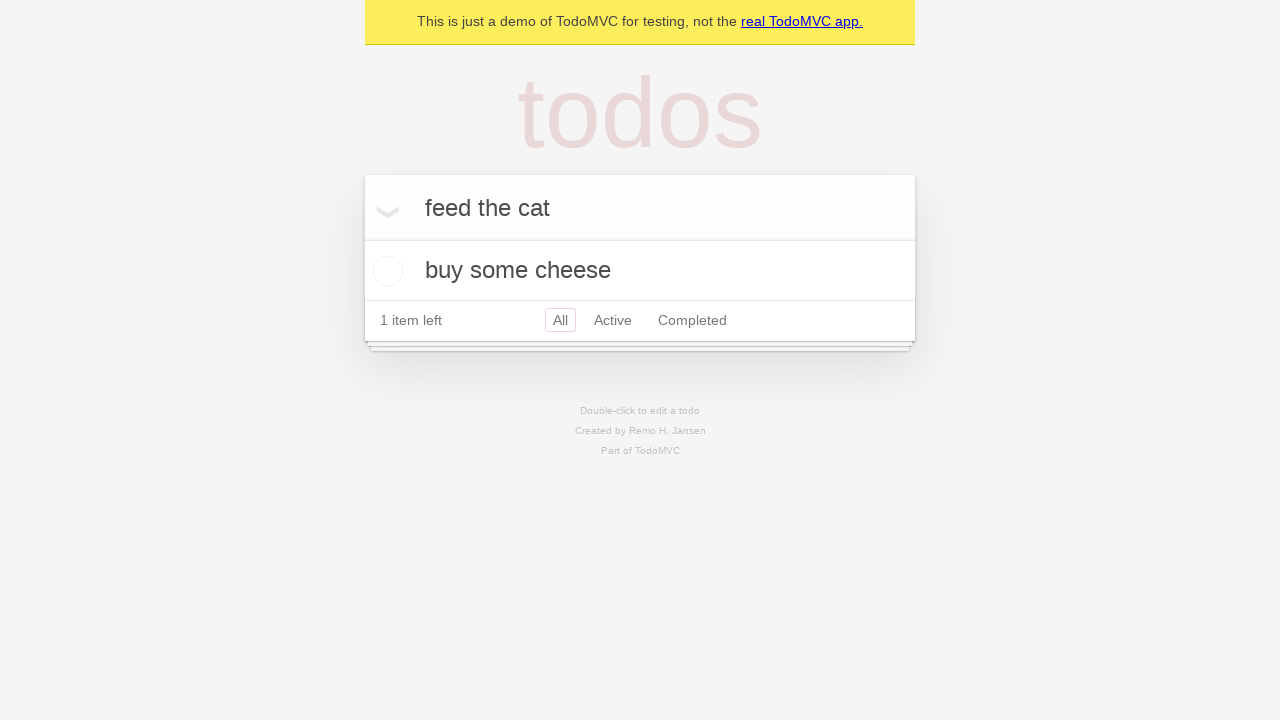

Pressed Enter to create todo item 'feed the cat' on internal:attr=[placeholder="What needs to be done?"i]
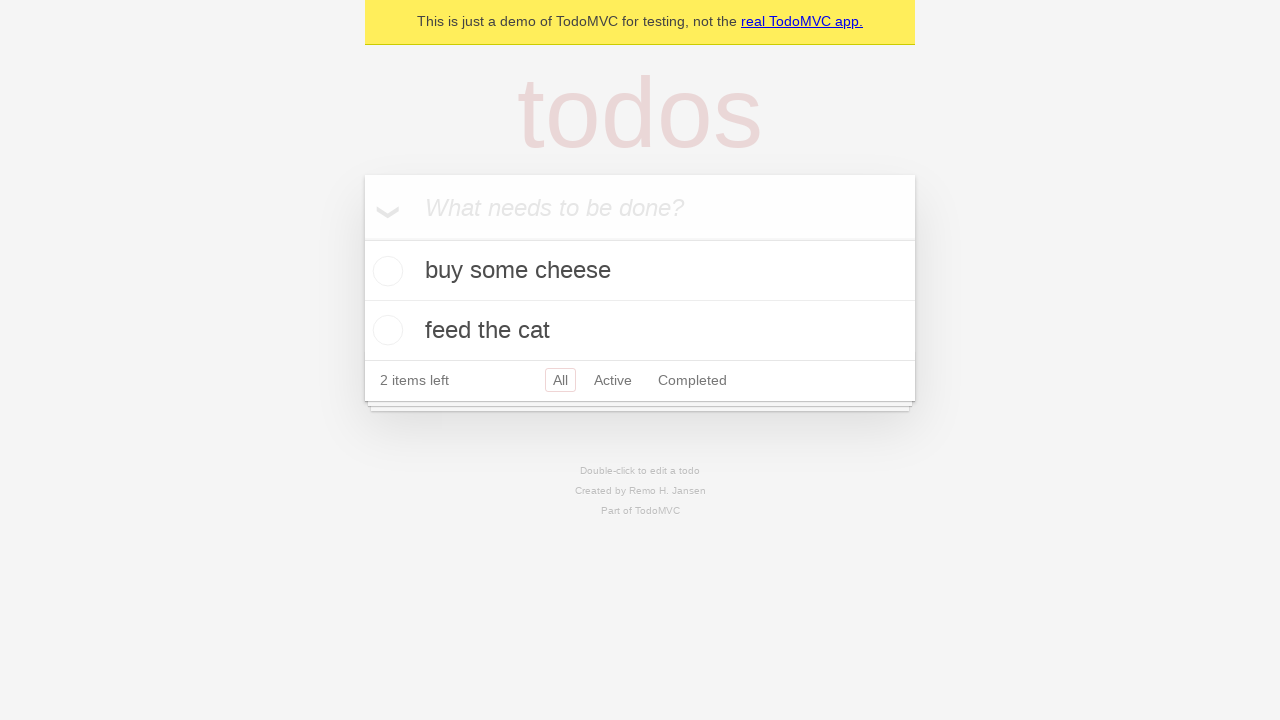

Checked checkbox for first todo item at (385, 271) on internal:testid=[data-testid="todo-item"s] >> nth=0 >> internal:role=checkbox
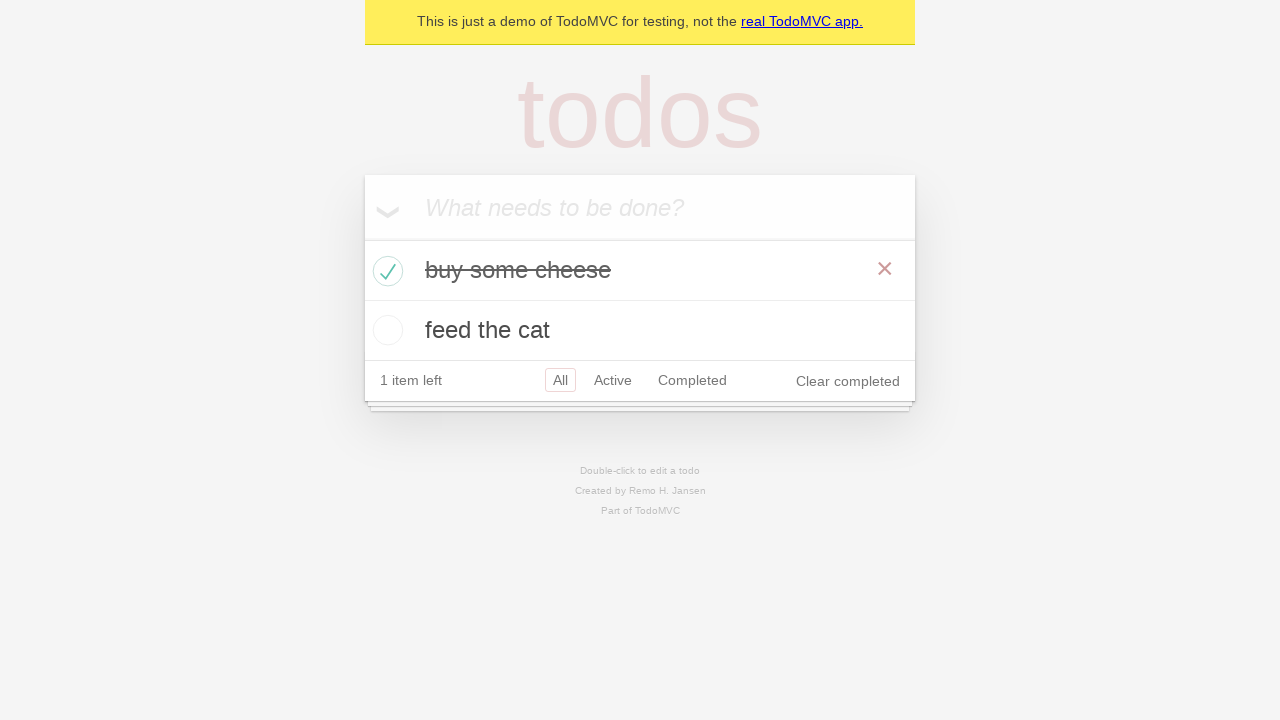

Checked checkbox for second todo item at (385, 330) on internal:testid=[data-testid="todo-item"s] >> nth=1 >> internal:role=checkbox
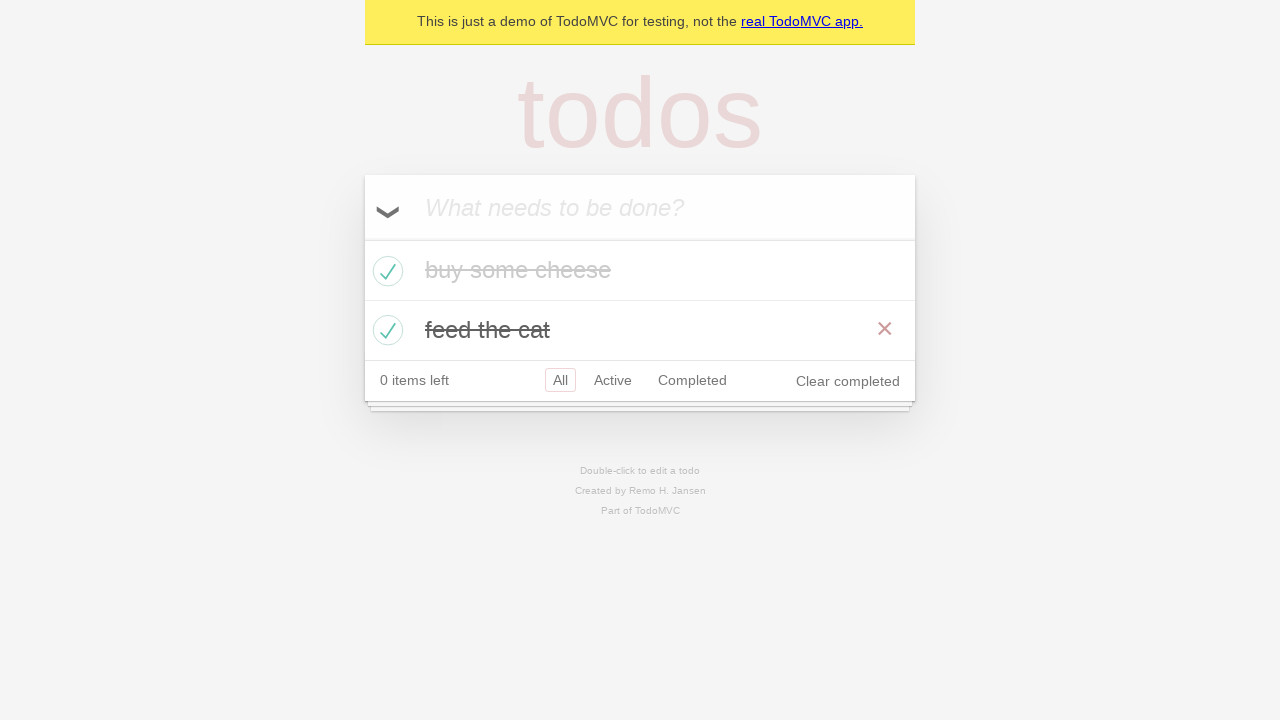

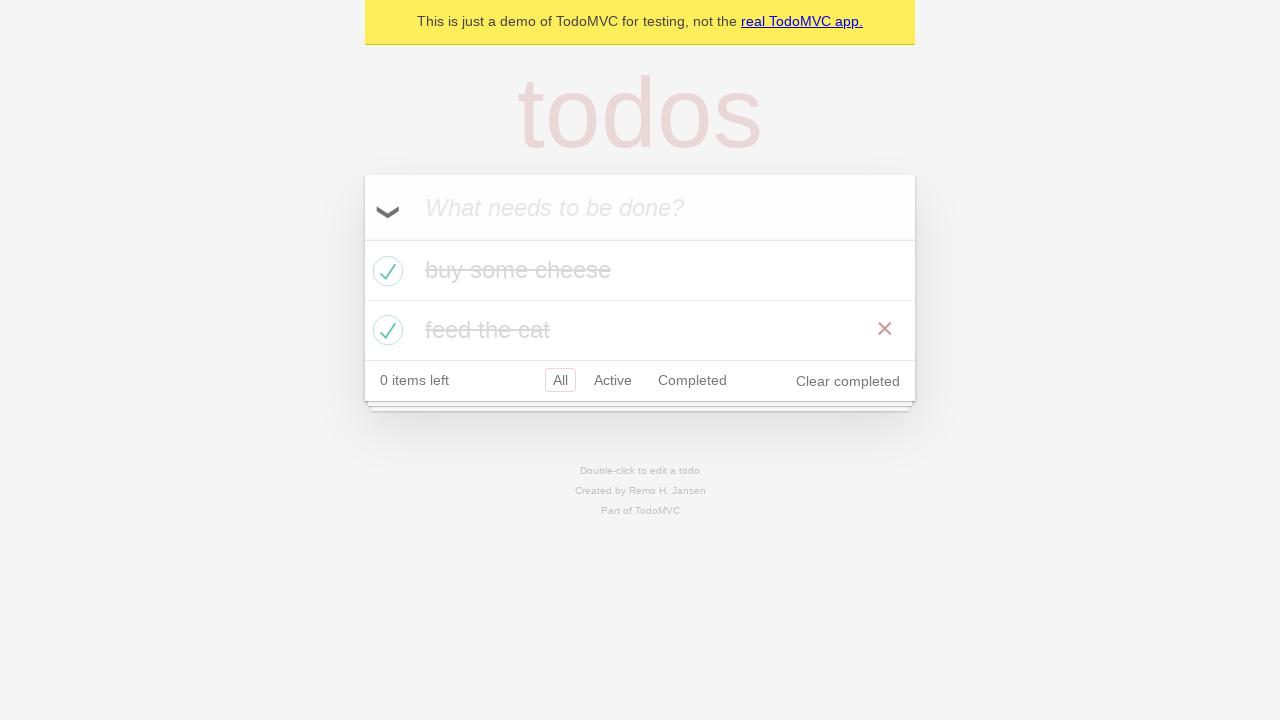